Tests a practice registration form by filling in personal details (name, email, gender, phone, date of birth, subjects, hobbies, address, state/city) and verifying the submitted data appears in a confirmation table.

Starting URL: https://demoqa.com/automation-practice-form

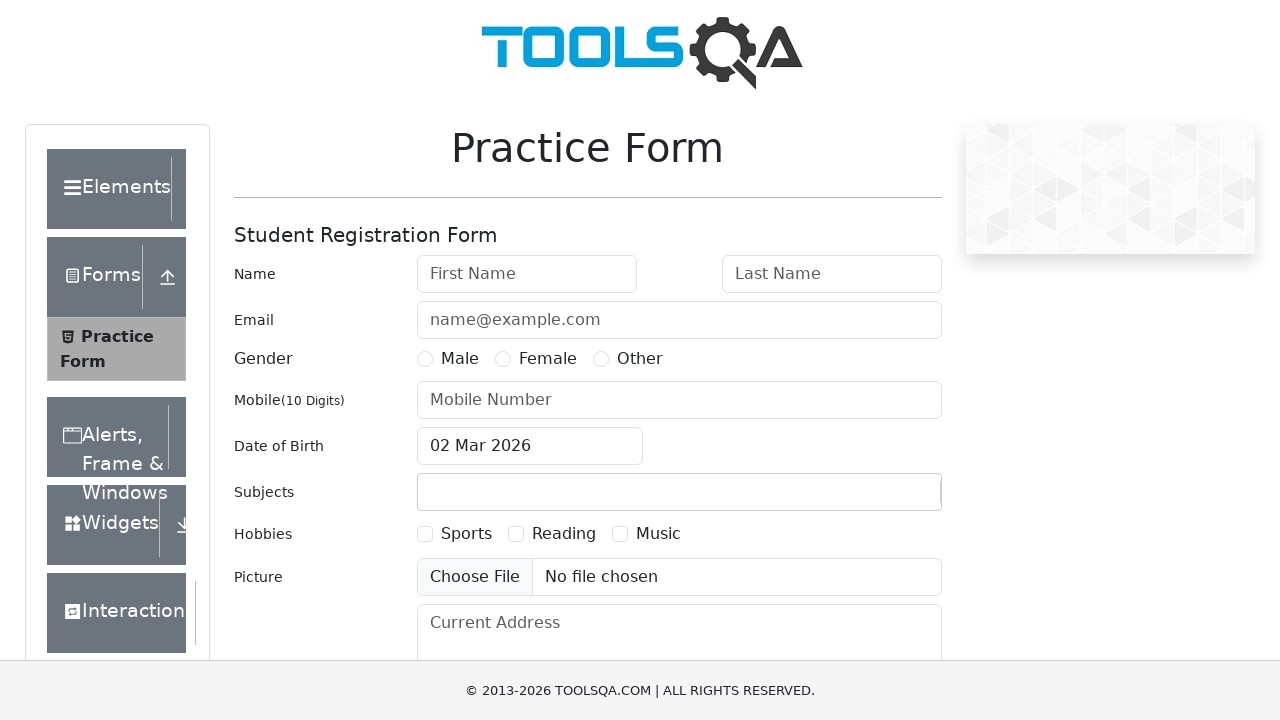

Filled first name field with 'Иван' on #firstName
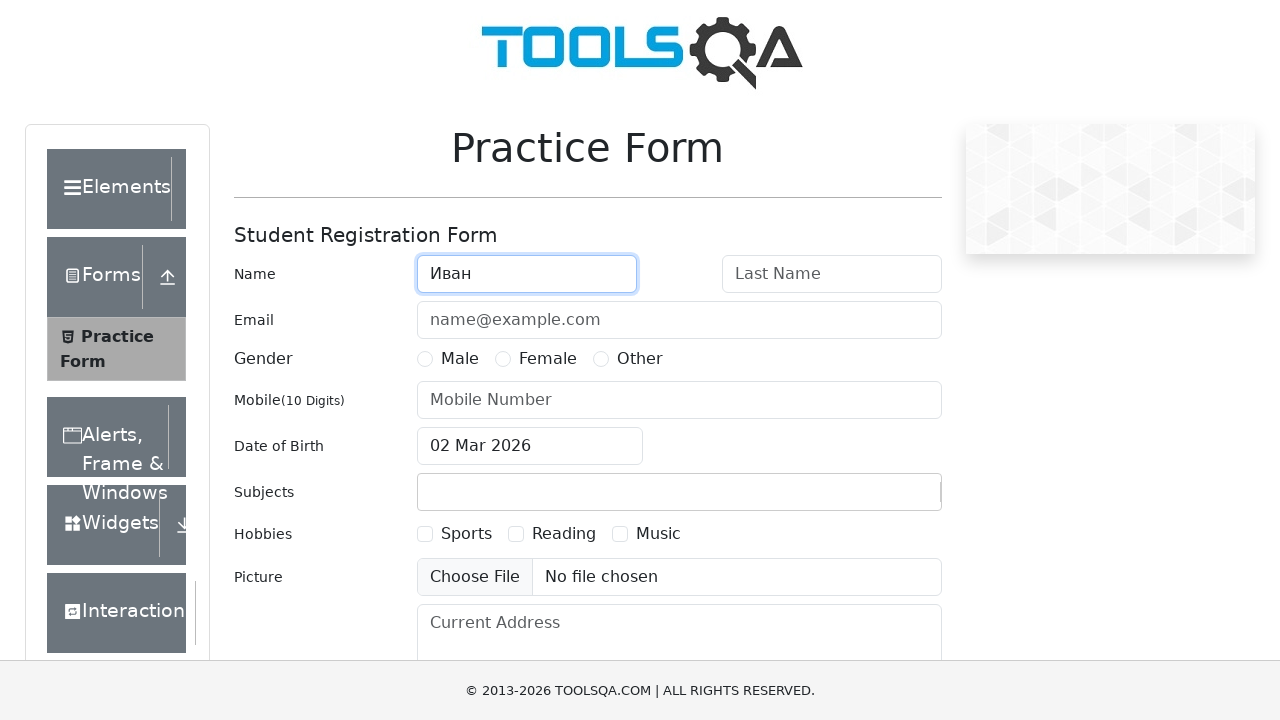

Filled last name field with 'Иванов' on #lastName
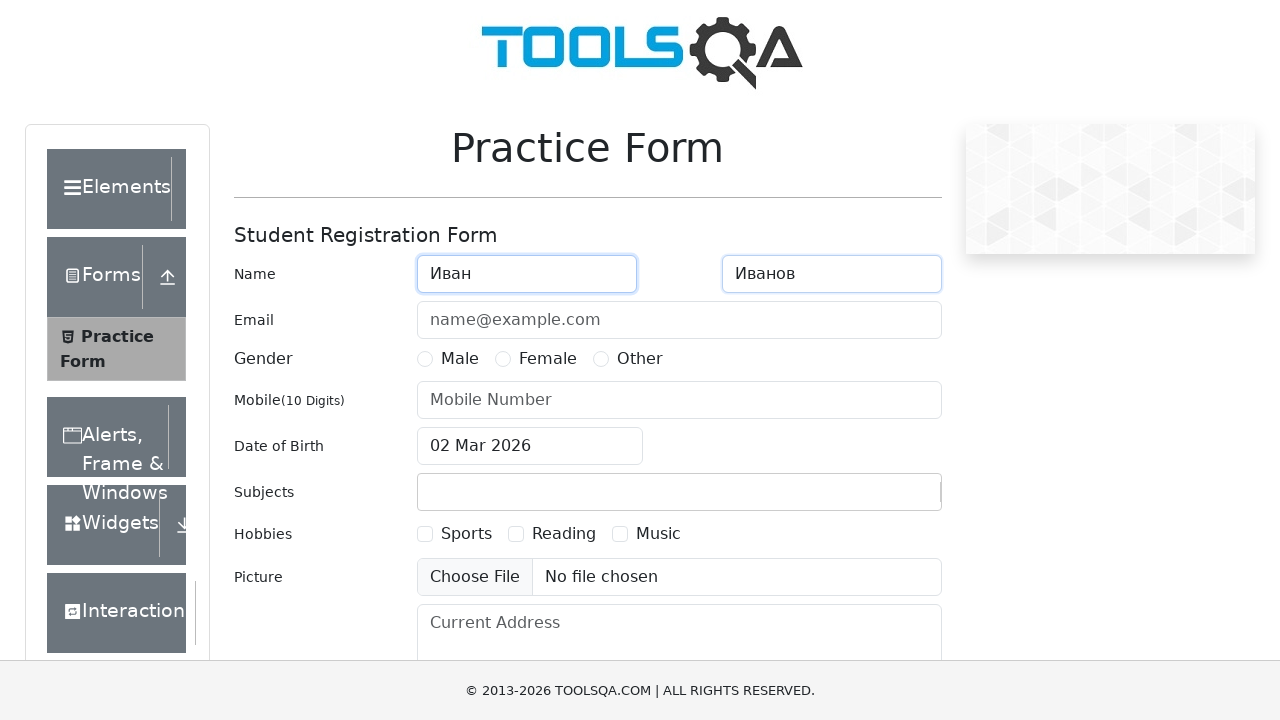

Filled email field with 'userEmail@gmail.com' on #userEmail
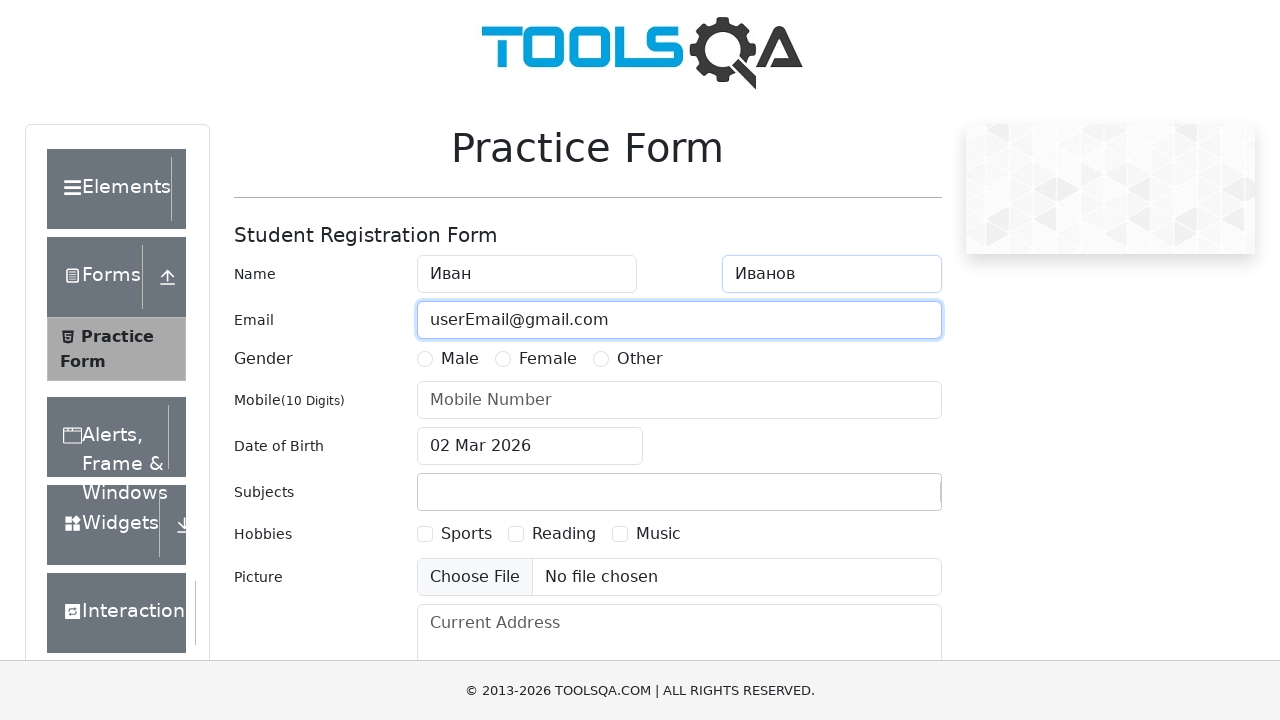

Selected Male gender option at (460, 359) on label[for='gender-radio-1']
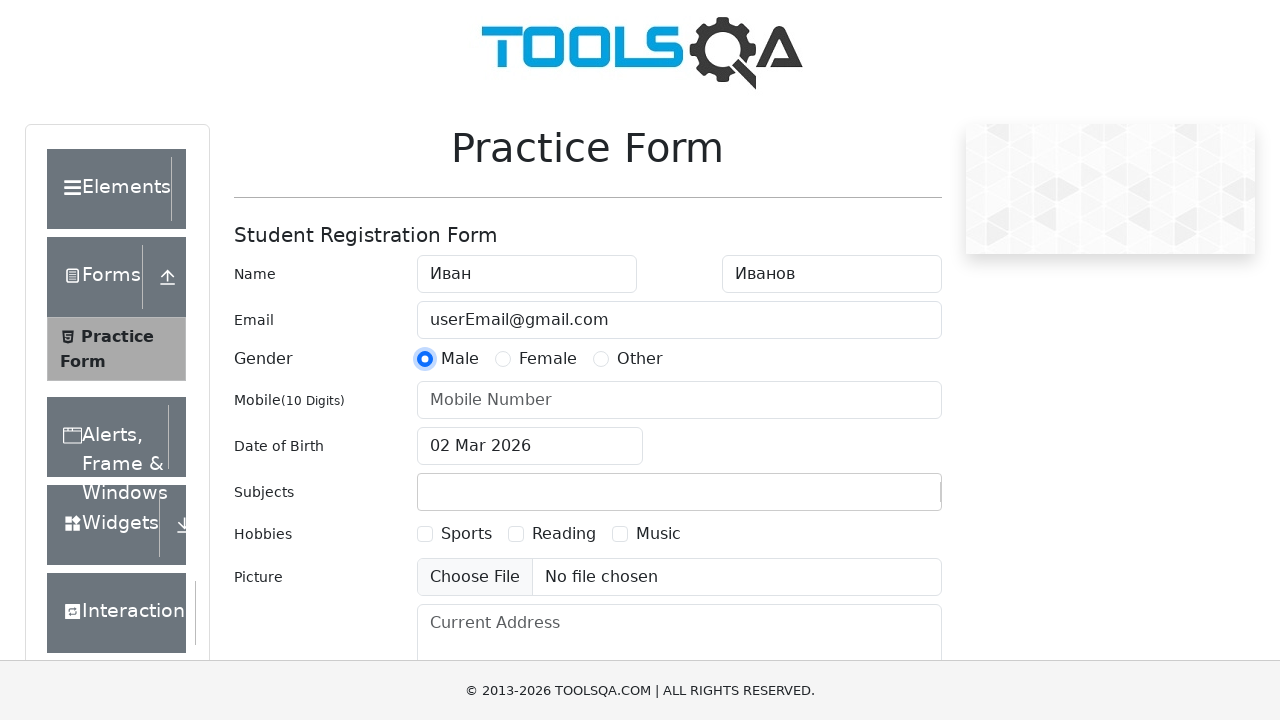

Filled phone number field with '8908456342' on #userNumber
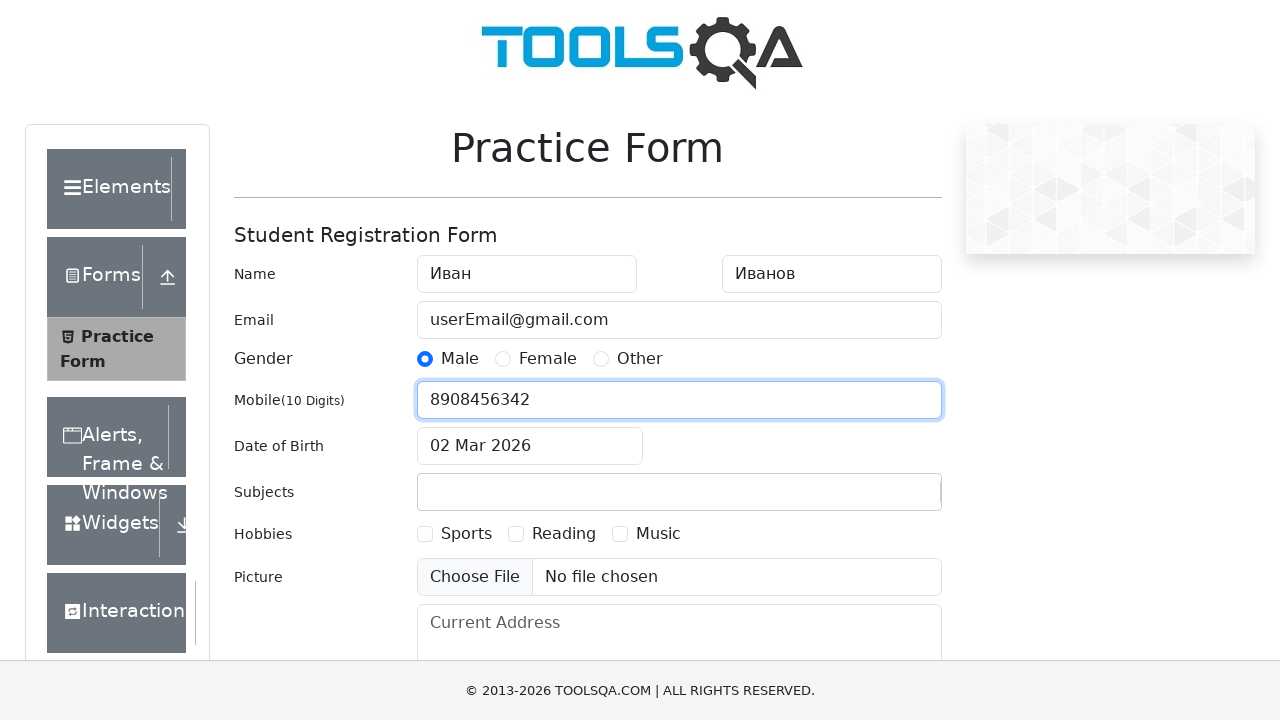

Opened date of birth picker at (530, 446) on #dateOfBirthInput
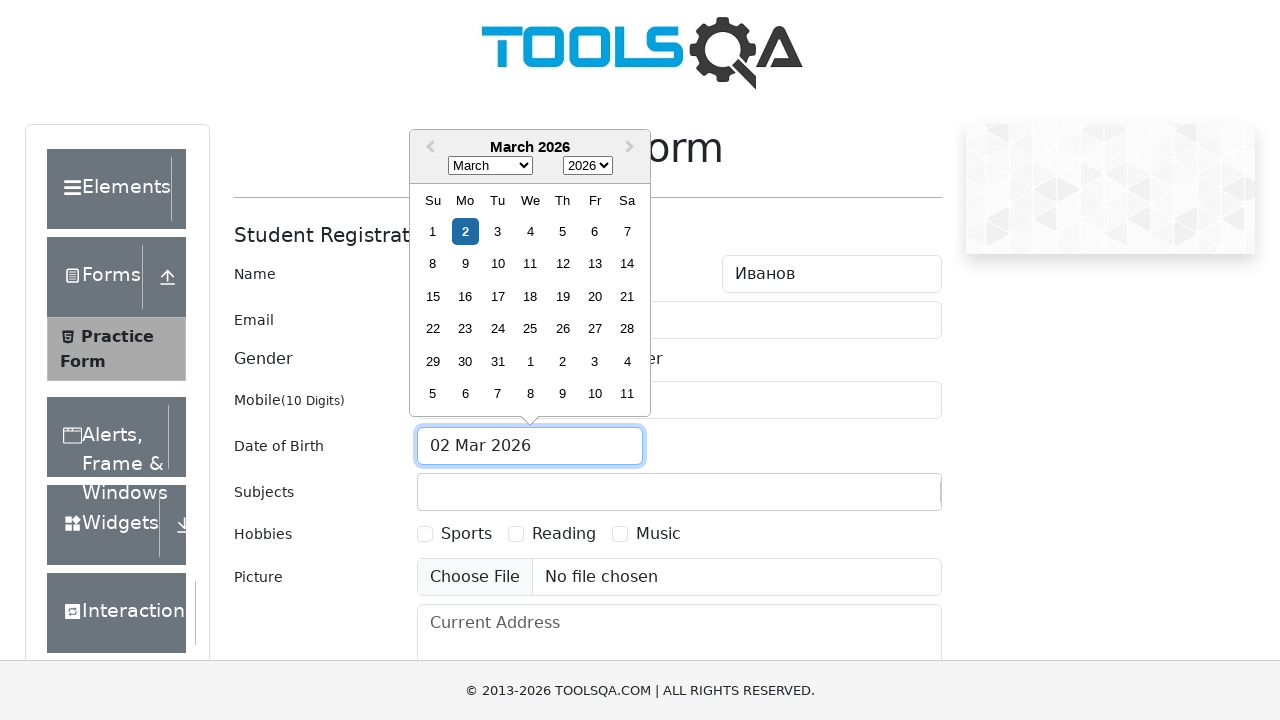

Selected May (month 4) from date picker on .react-datepicker__month-select
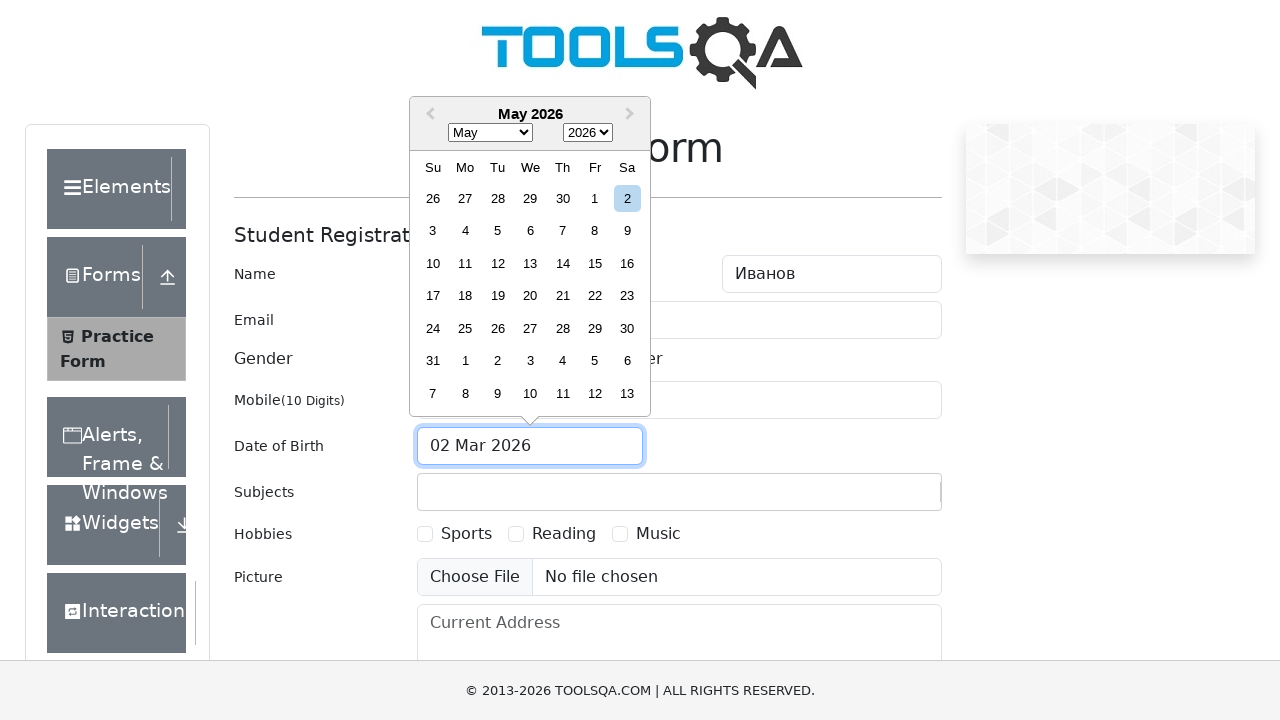

Selected year 1980 from date picker on .react-datepicker__year-select
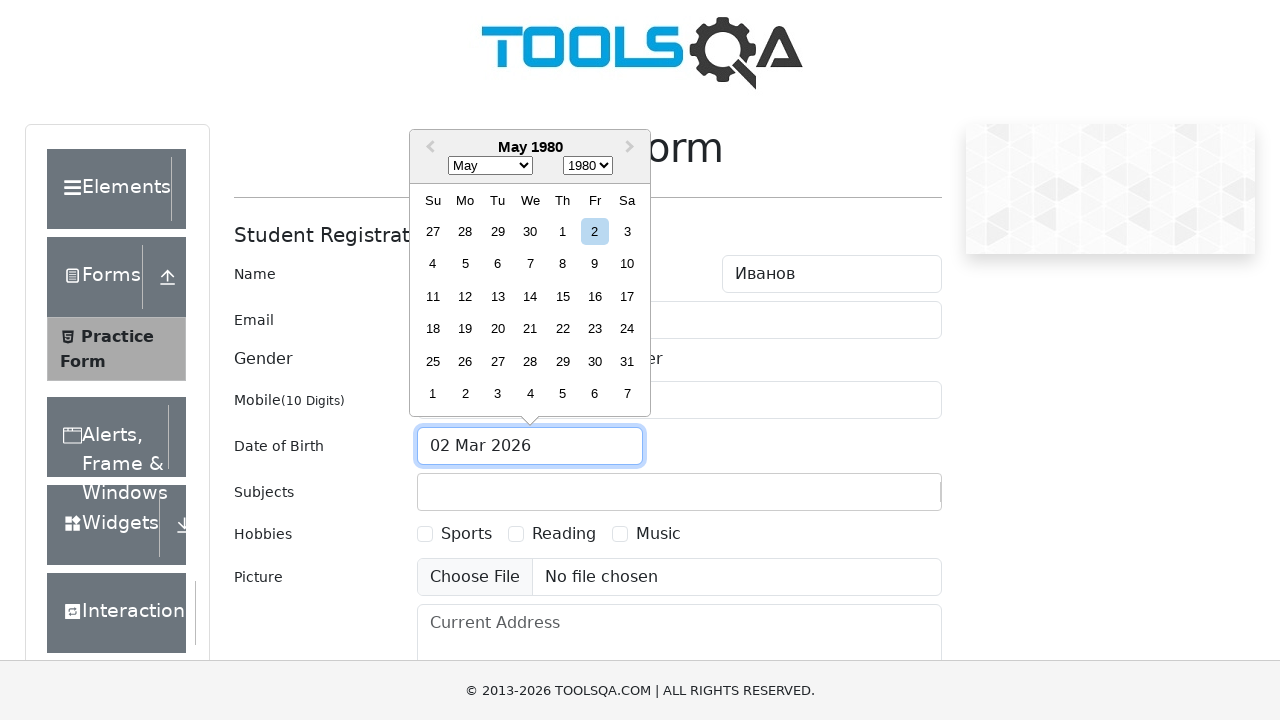

Selected day 15 from date picker (date: May 15, 1980) at (562, 296) on .react-datepicker__month .react-datepicker__day--015
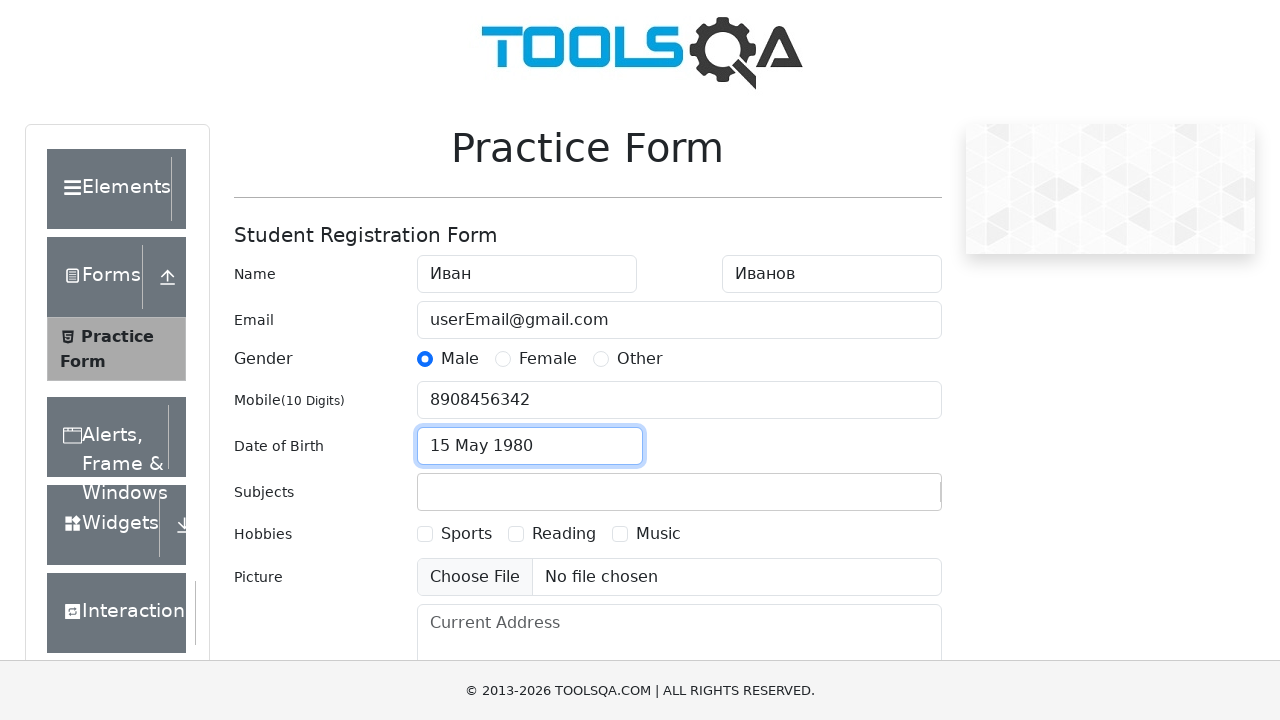

Typed 'Chemistry' in subjects field on #subjectsInput
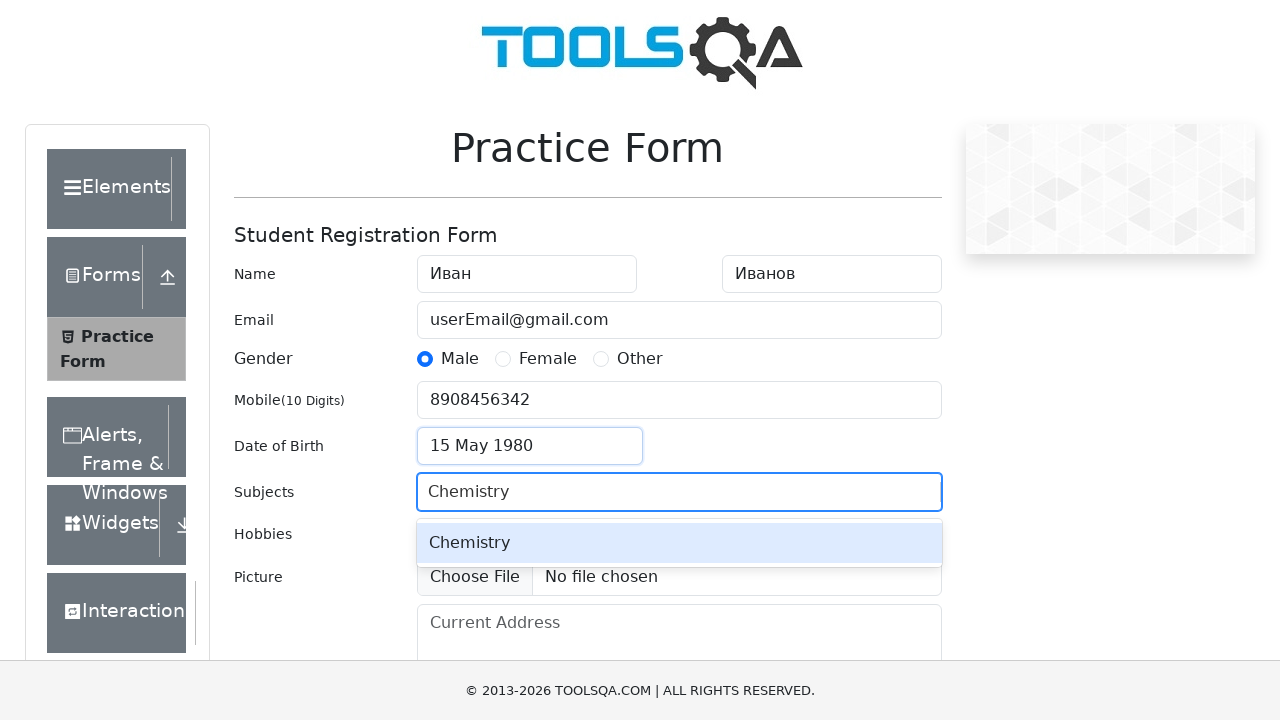

Pressed Enter to add Chemistry subject on #subjectsInput
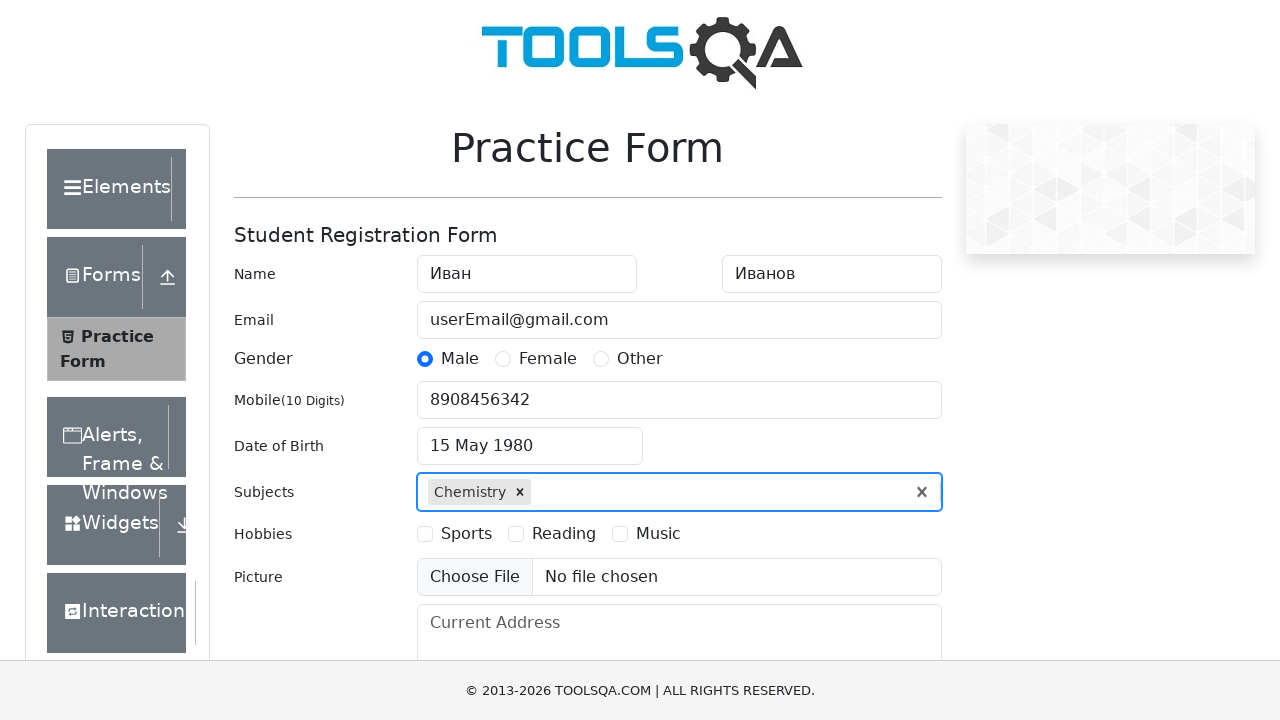

Selected Sports hobby checkbox at (466, 534) on label[for='hobbies-checkbox-1']
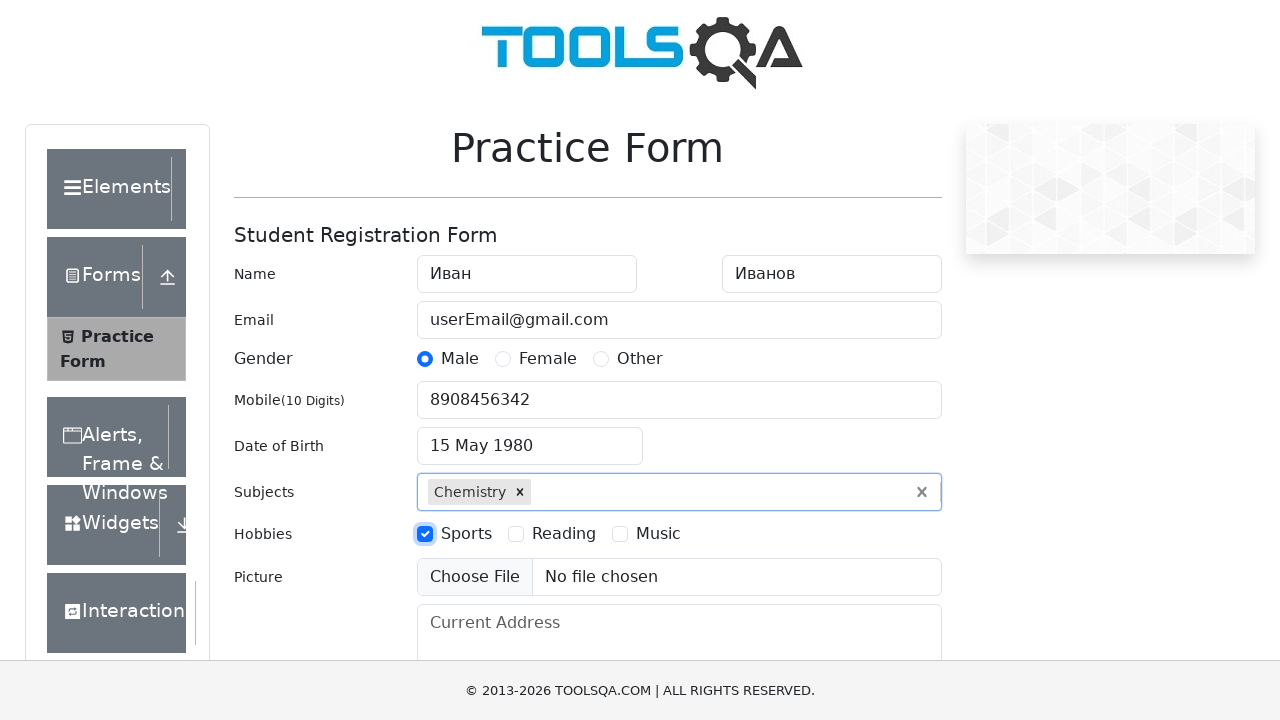

Clicked on current address field at (679, 654) on #currentAddress
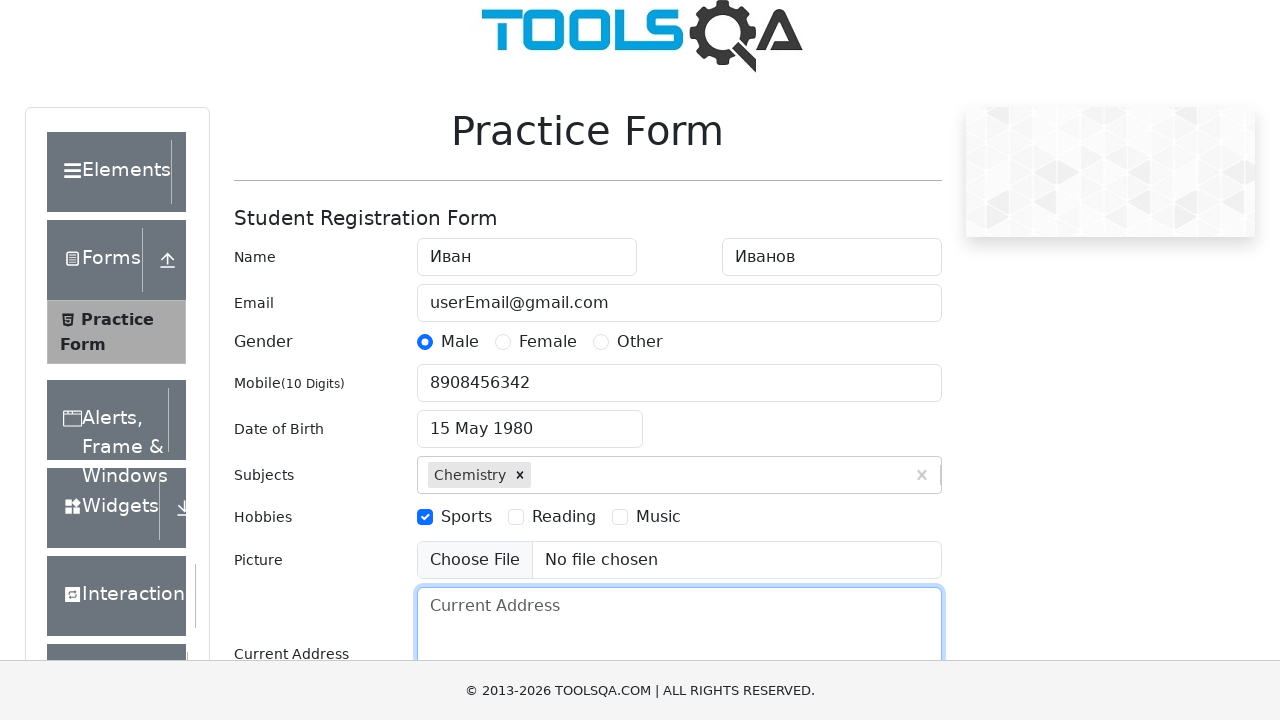

Filled current address field with 'Ульяновск' on #currentAddress
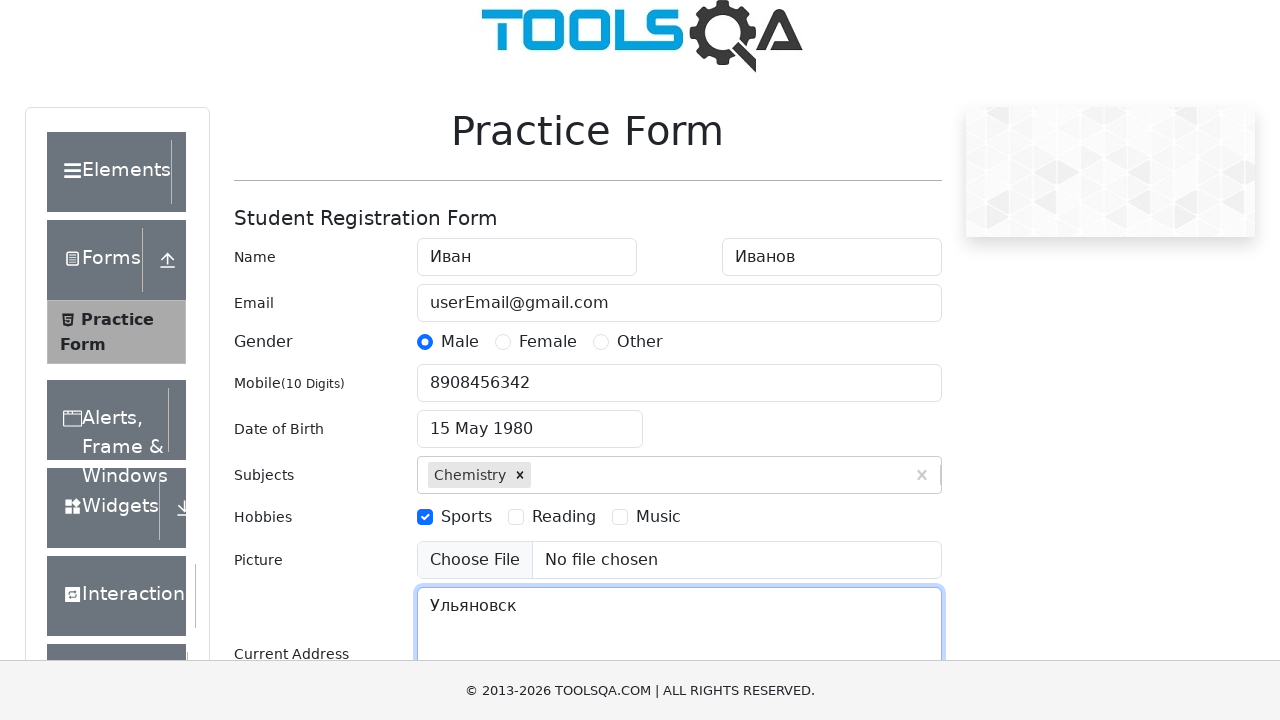

Typed 'haryana' in state selection field on #react-select-3-input
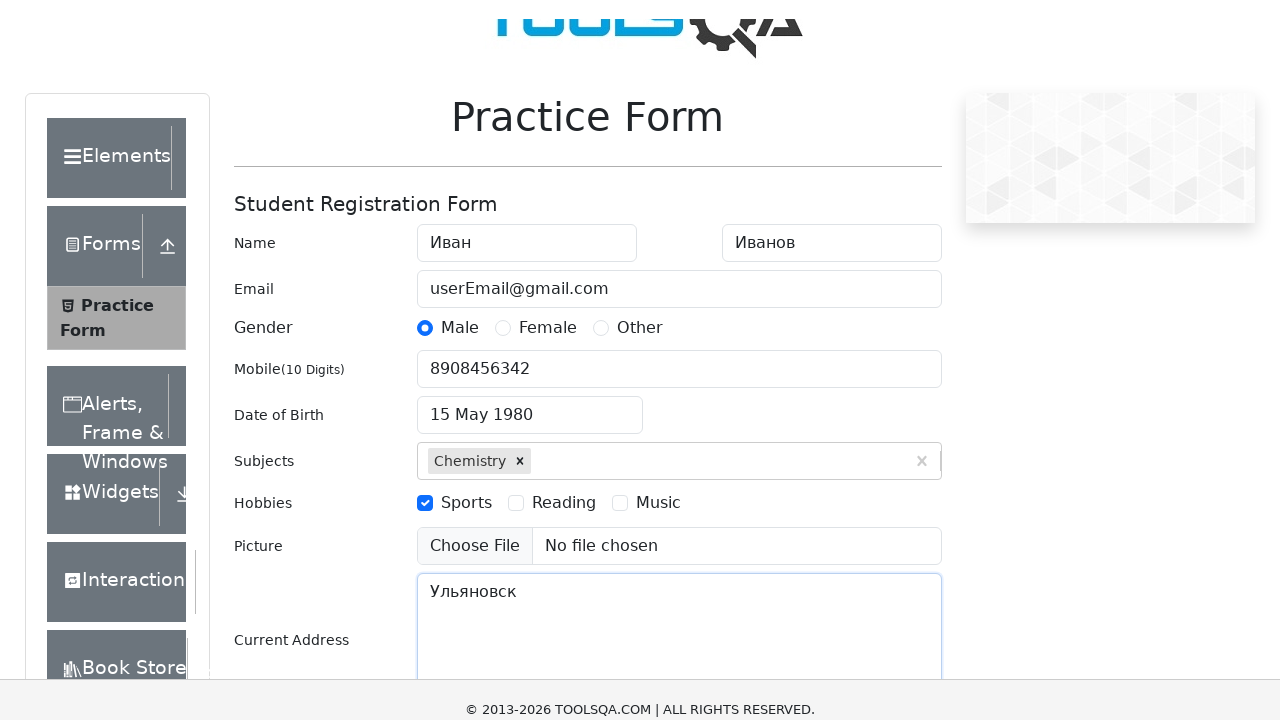

Pressed Enter to select Haryana state on #react-select-3-input
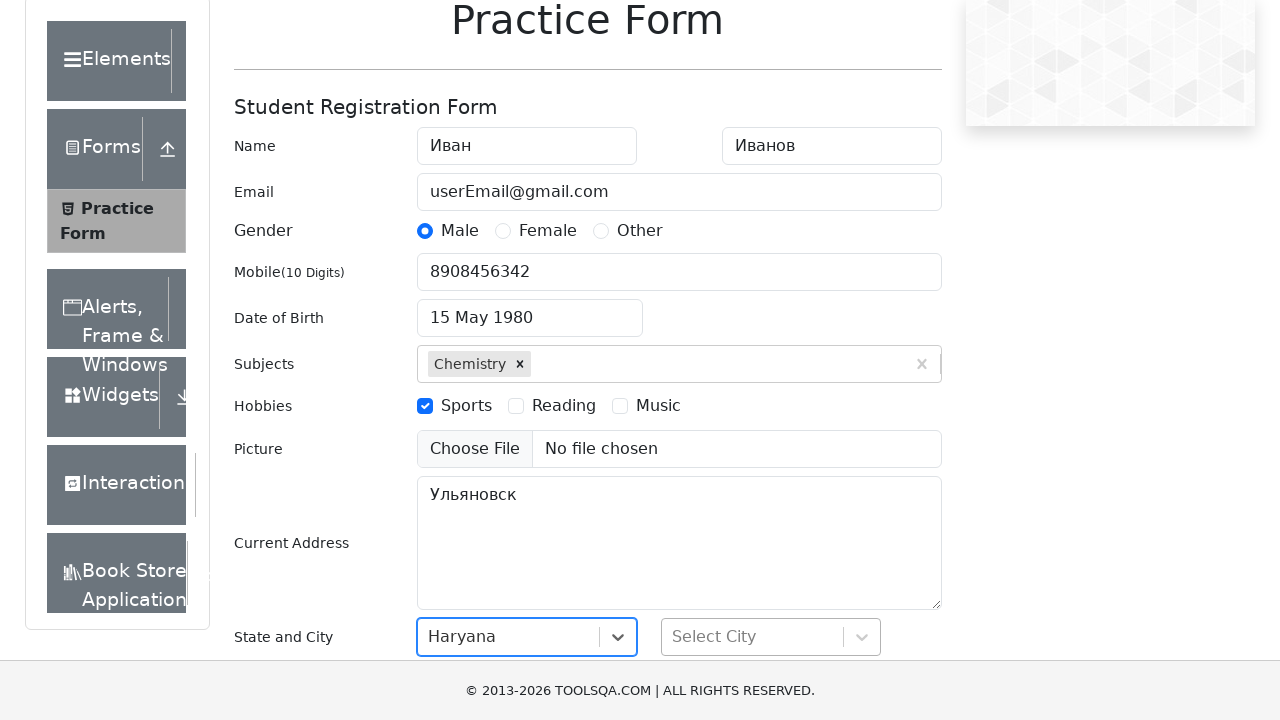

Typed 'karnal' in city selection field on #react-select-4-input
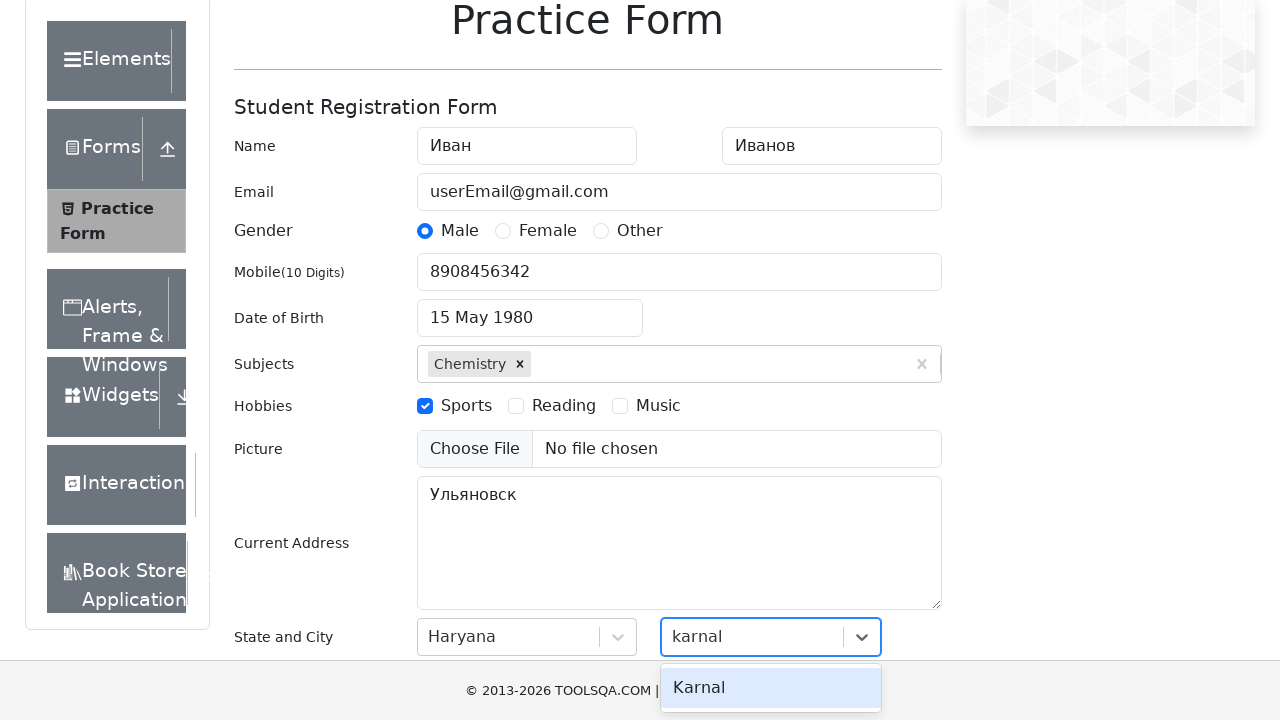

Pressed Enter to select Karnal city on #react-select-4-input
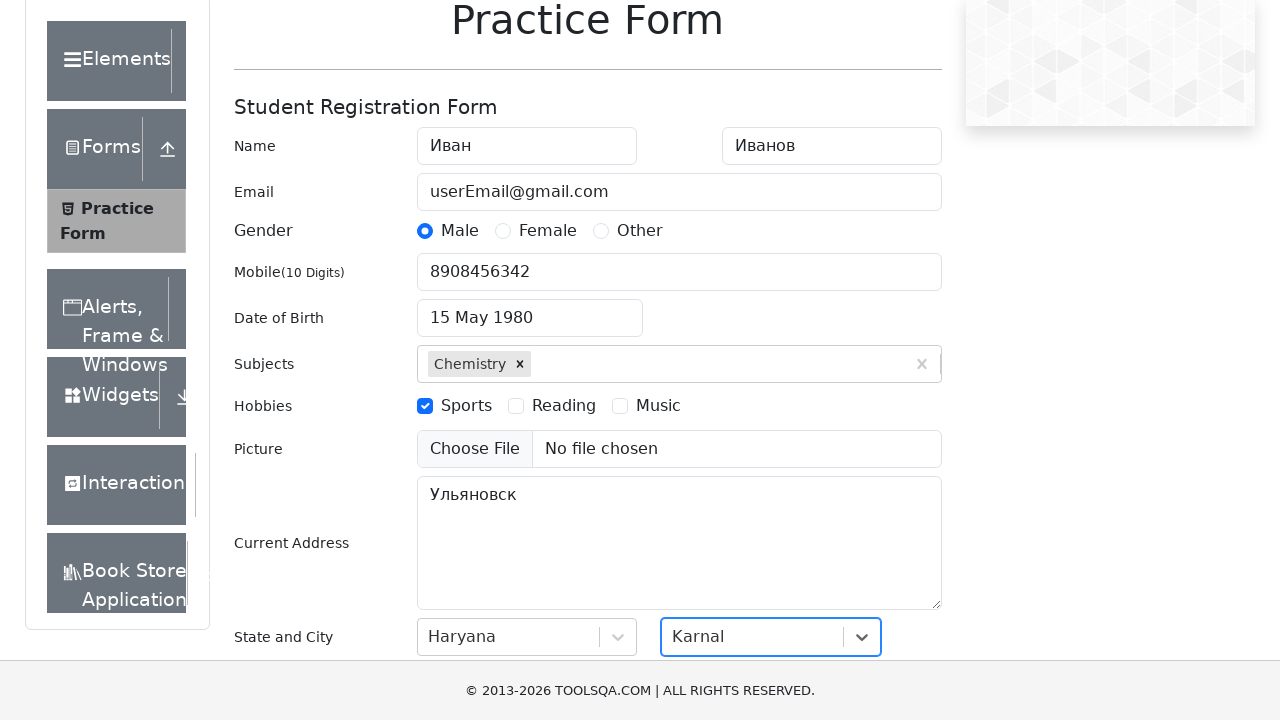

Clicked submit button to submit registration form at (885, 499) on #submit
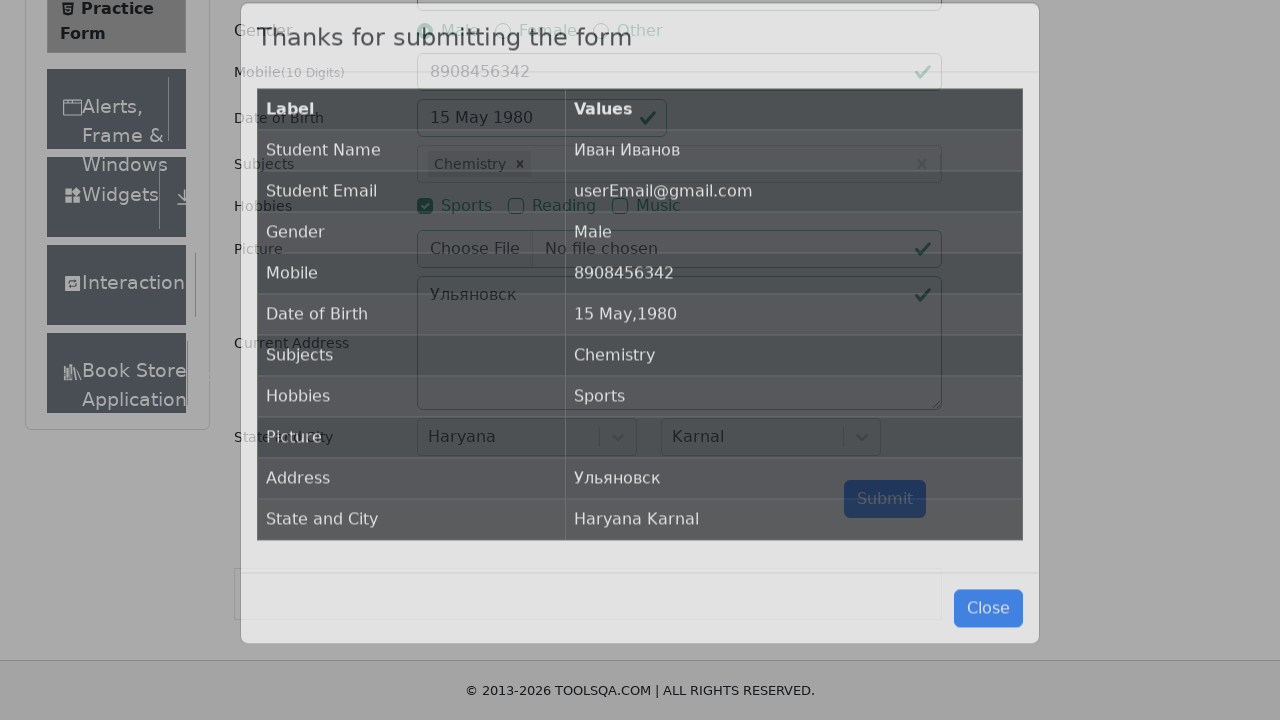

Waited for submission confirmation table to be present
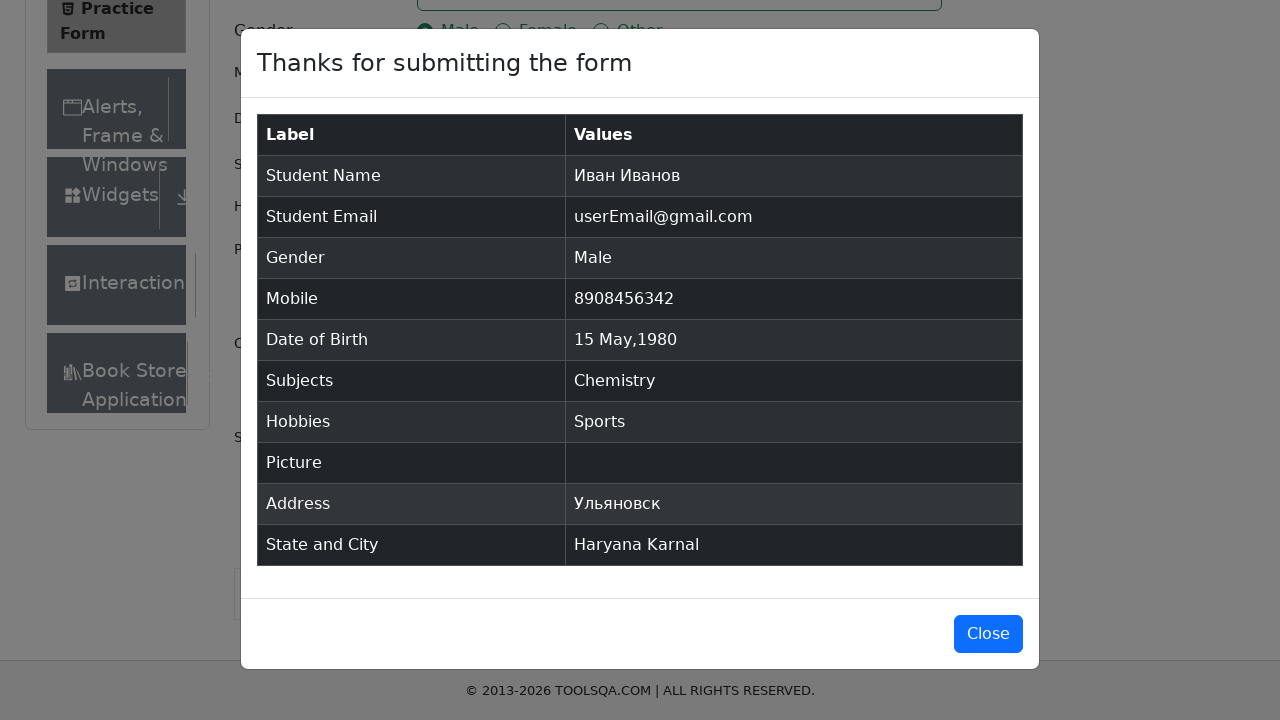

Confirmed submission confirmation table is visible
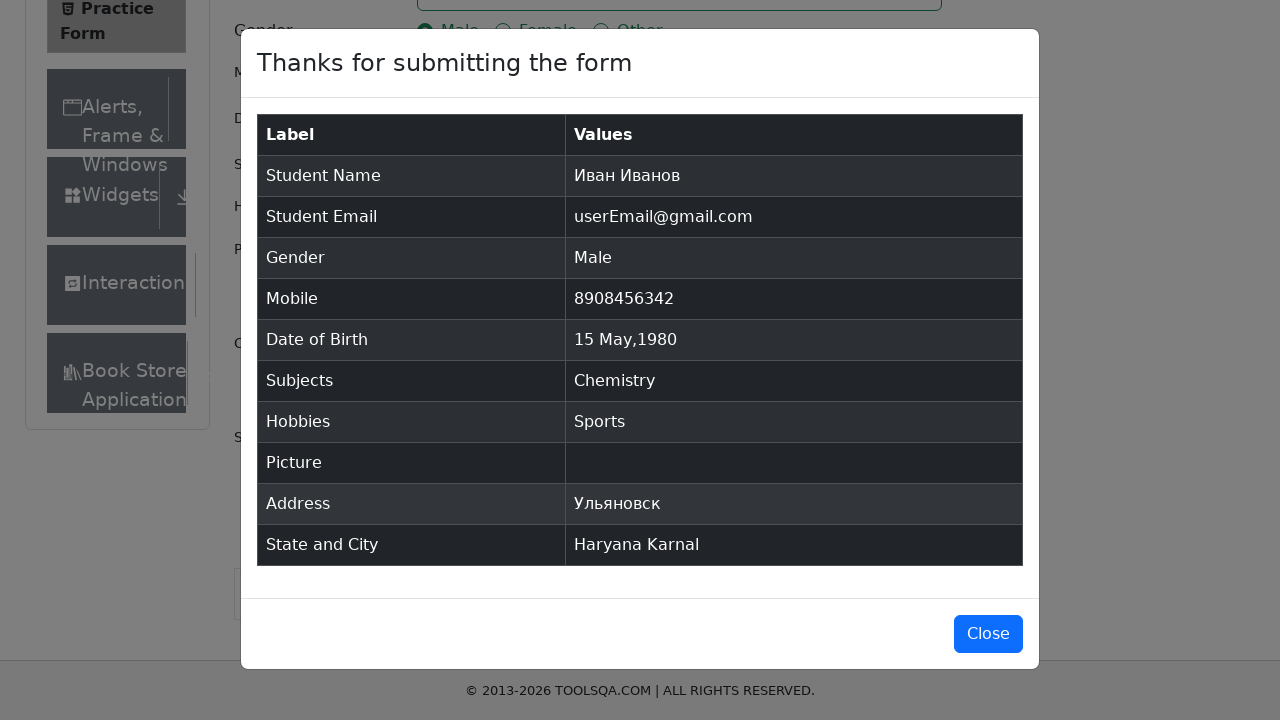

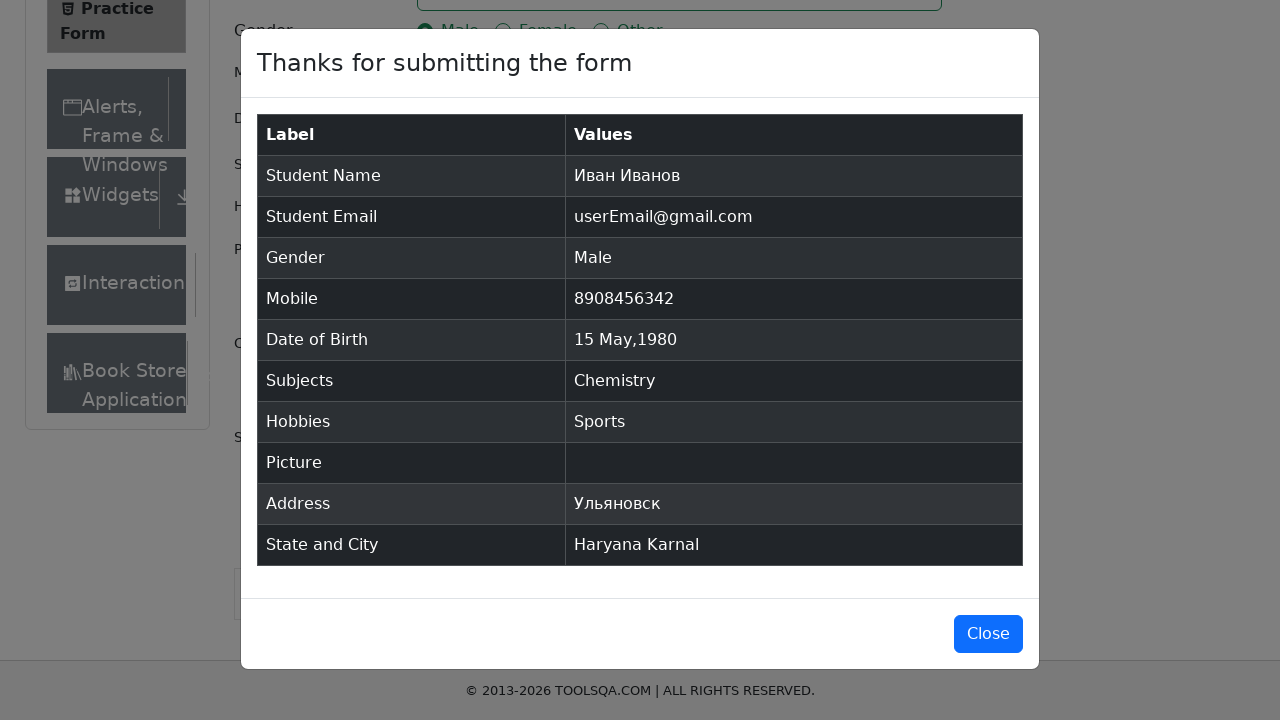